Navigates to ChatGPT website and maximizes the browser window to verify the page loads successfully.

Starting URL: https://chatgpt.com/

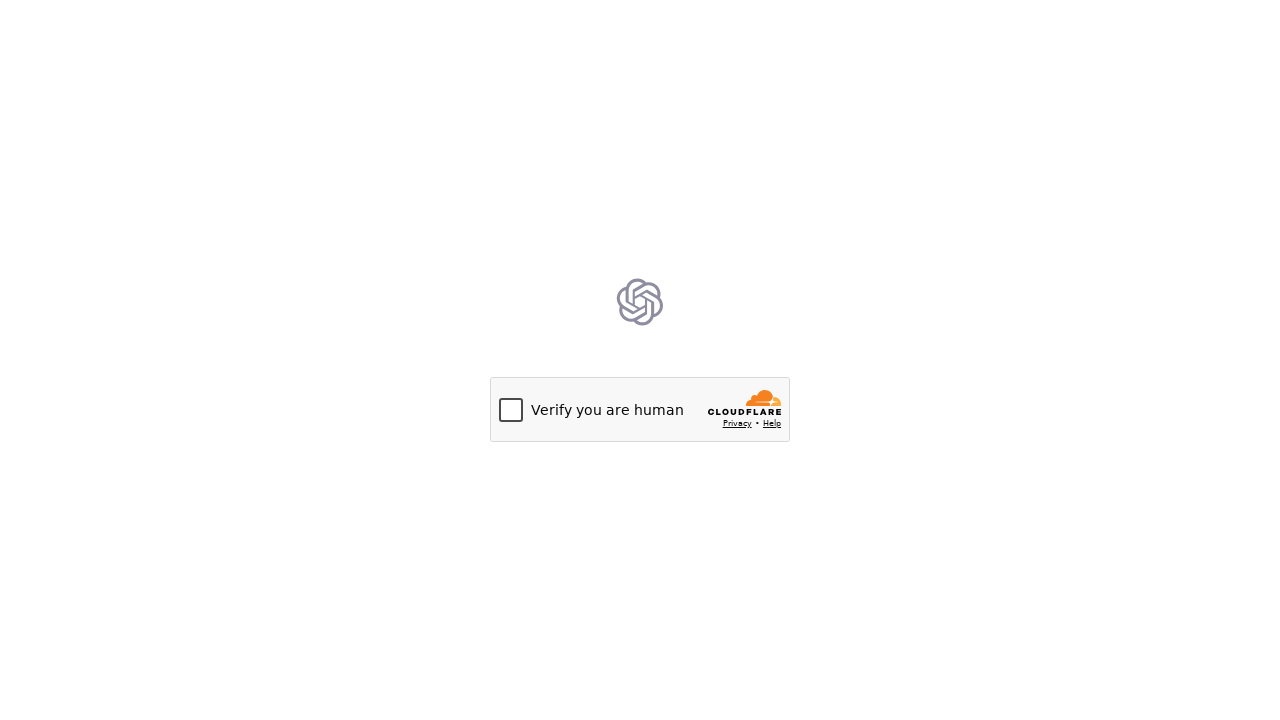

Navigated to ChatGPT website
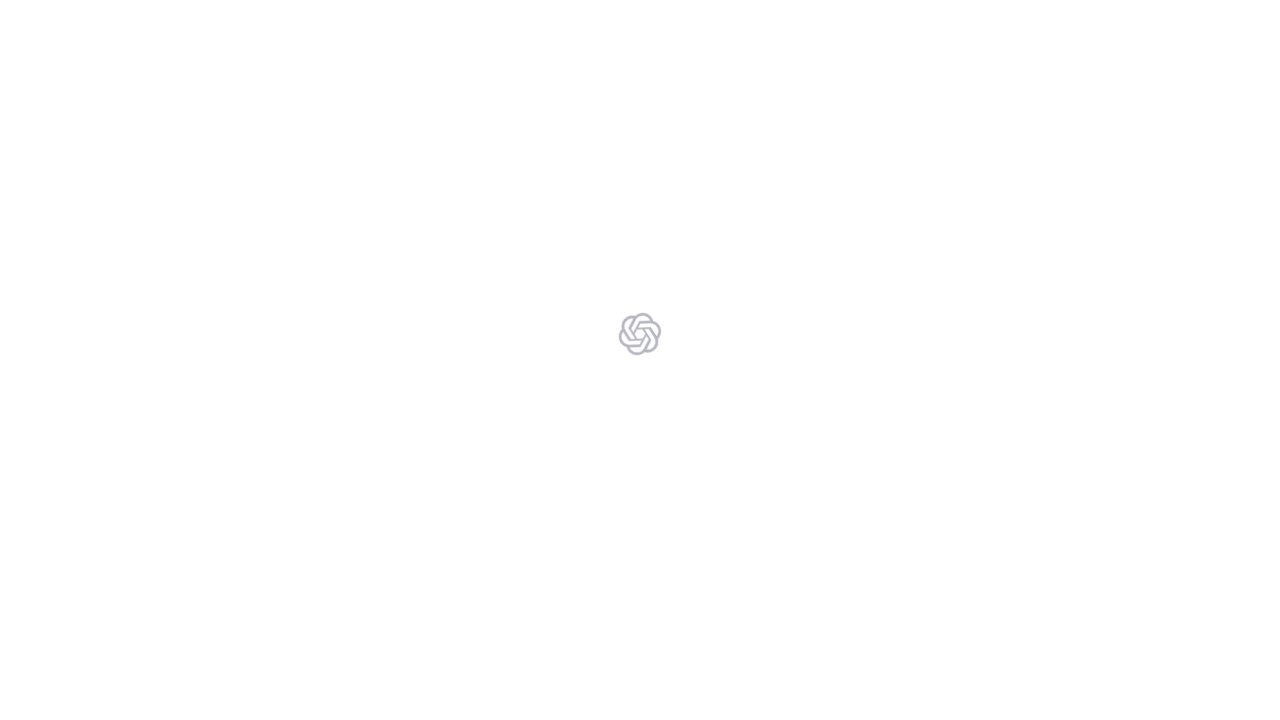

Set viewport size to 1920x1080 to maximize browser window
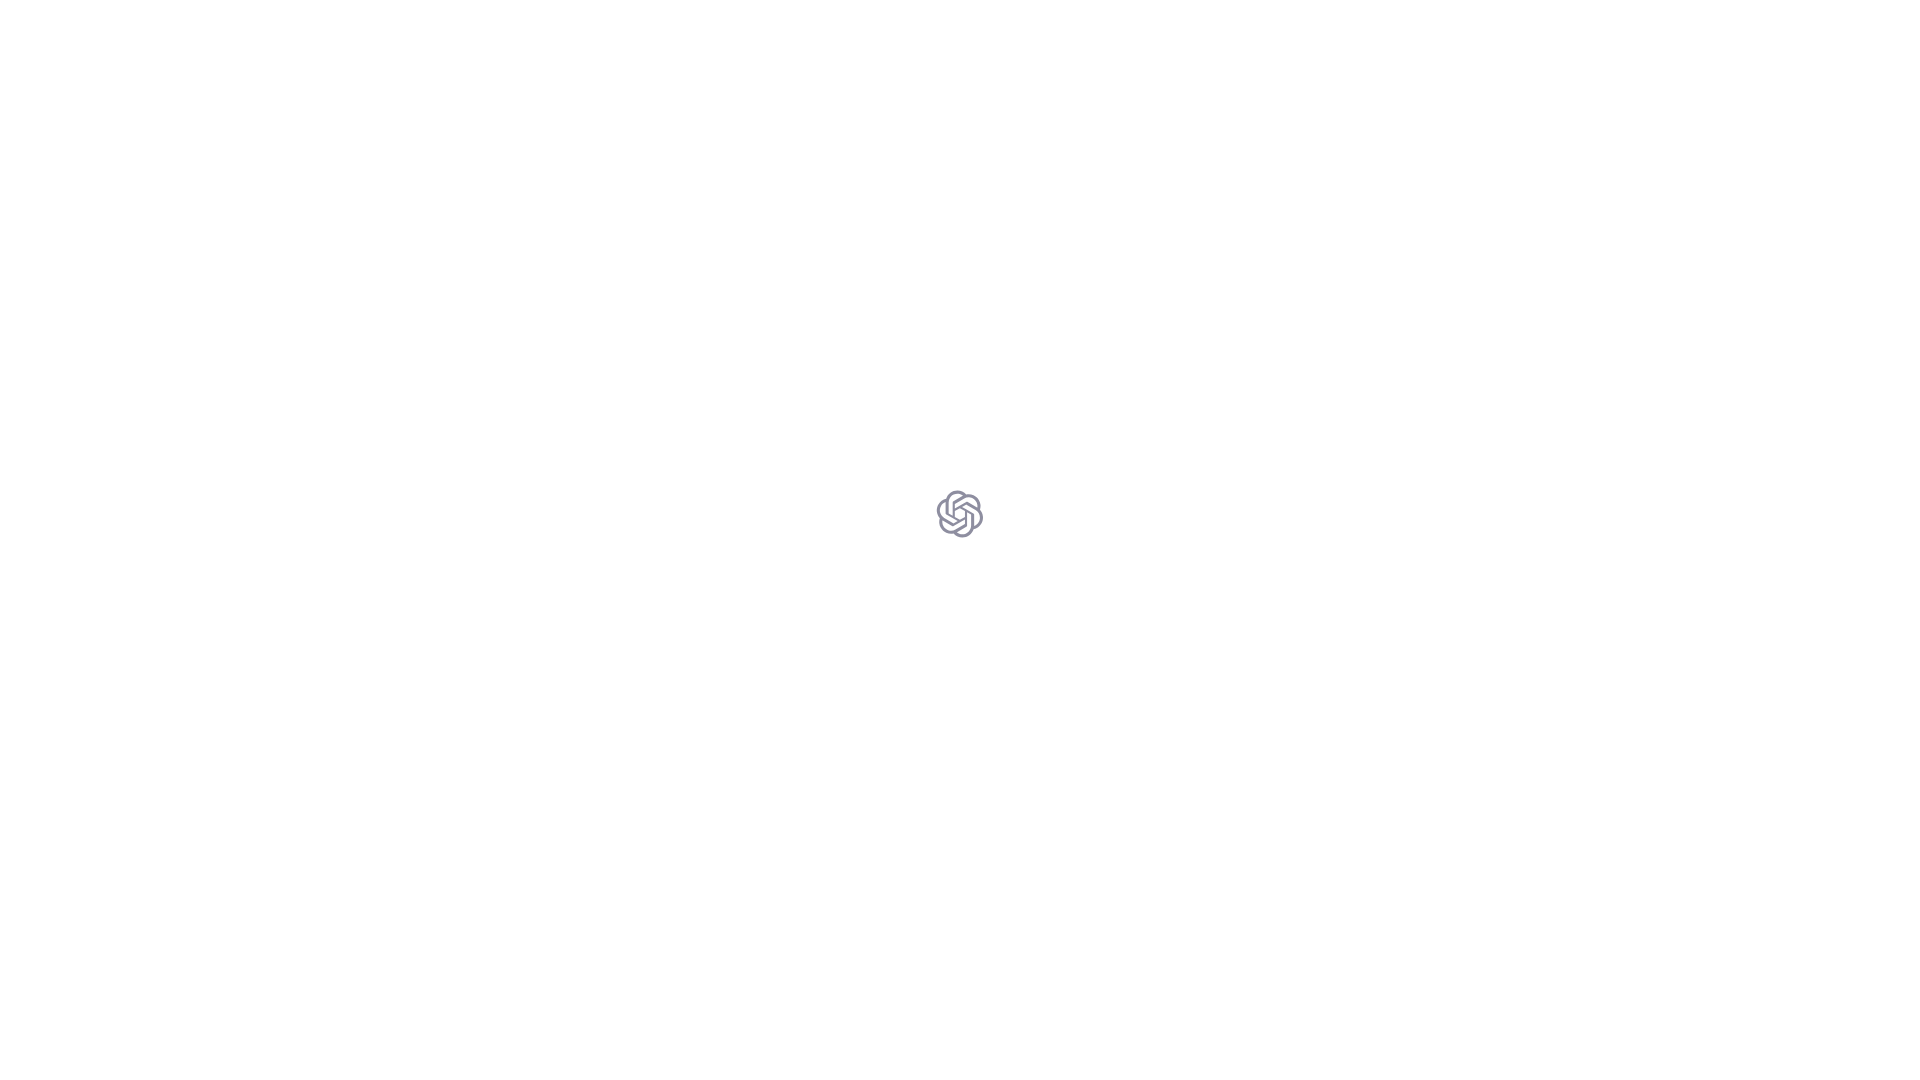

ChatGPT page loaded successfully
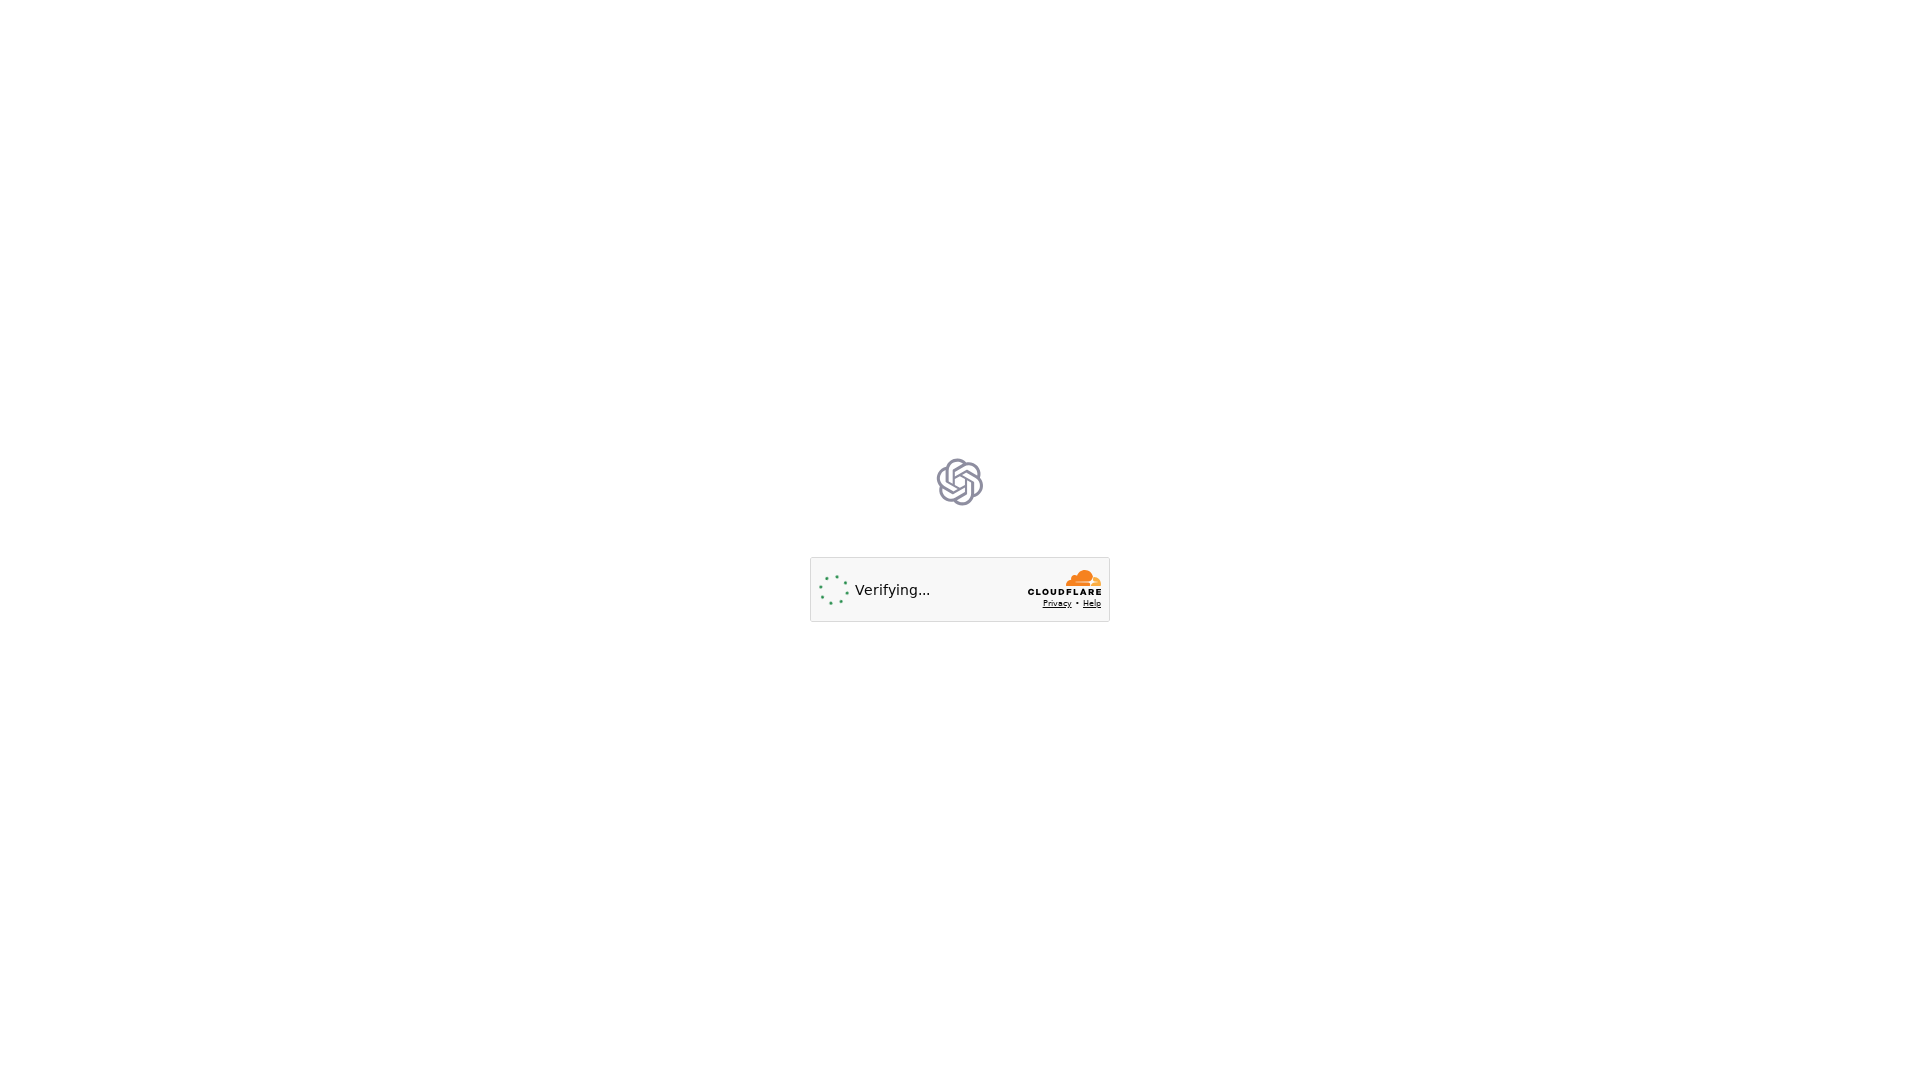

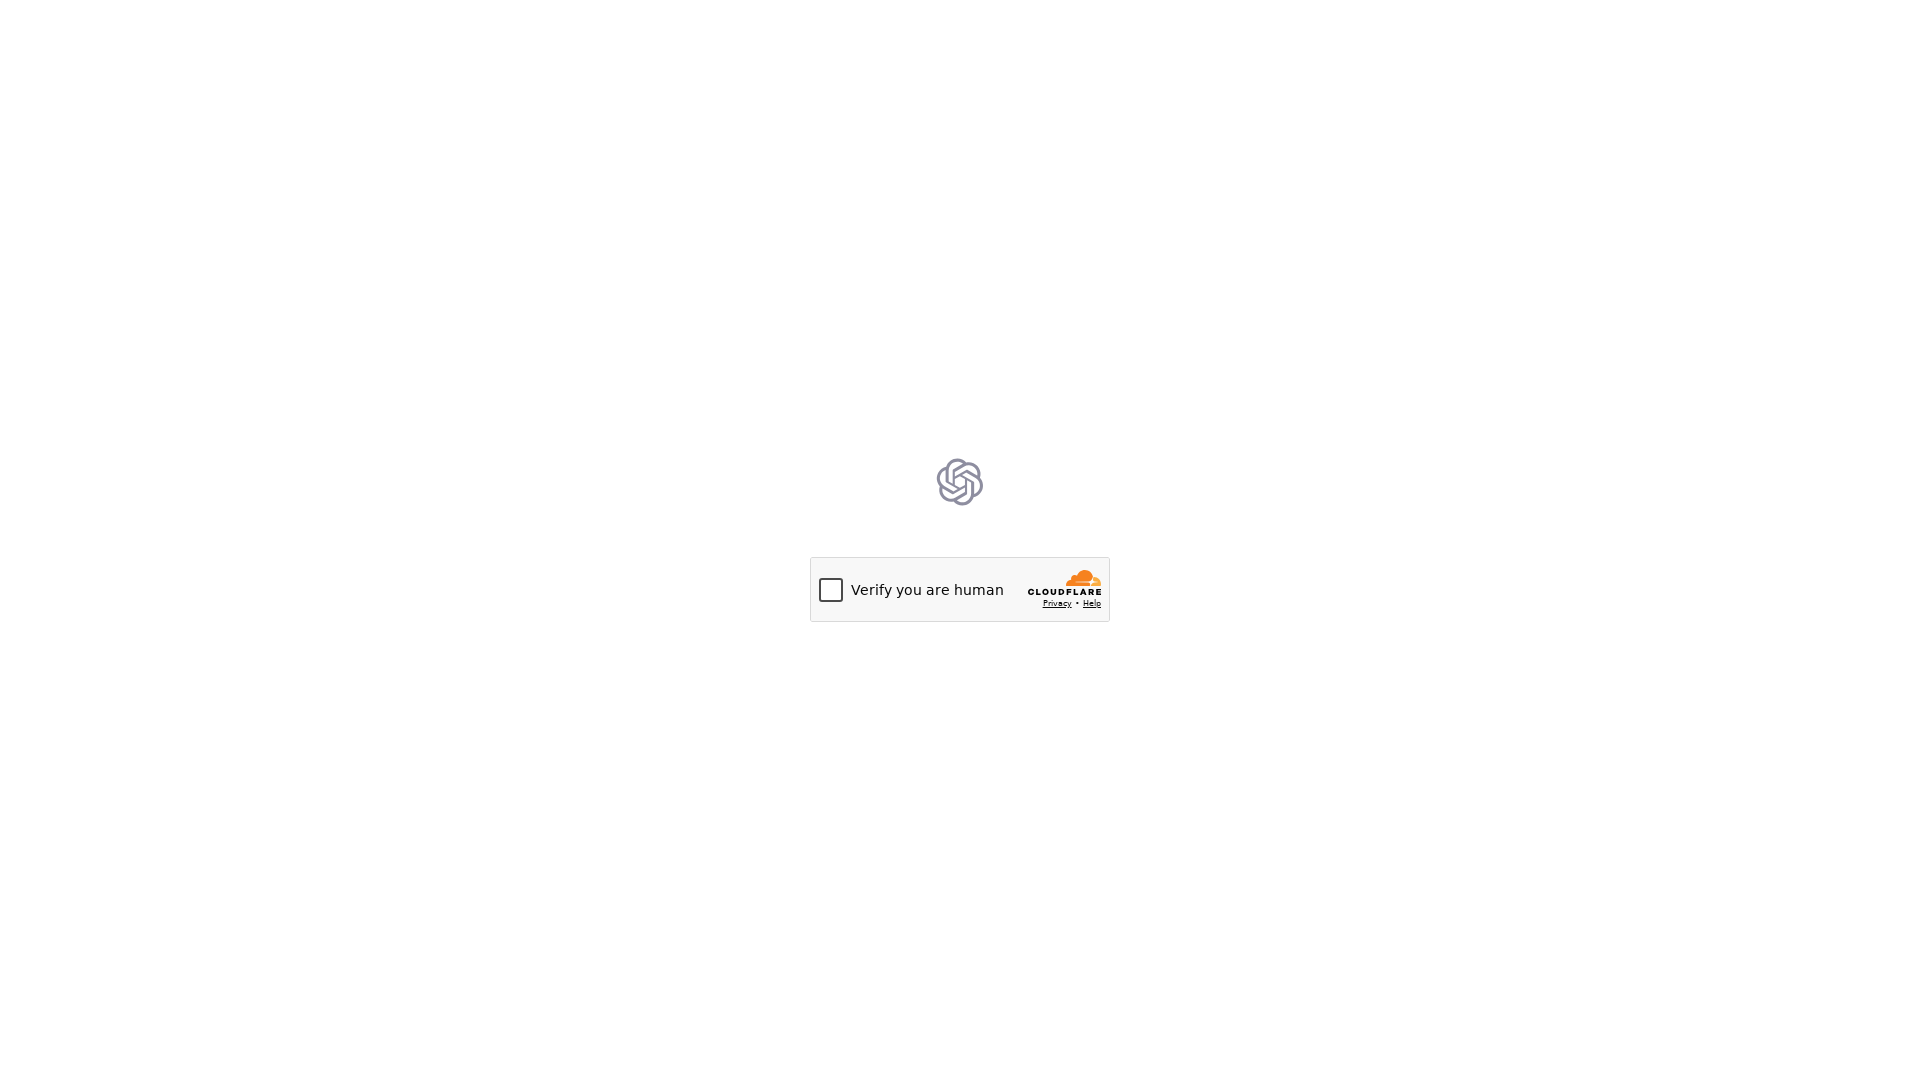